Tests e-commerce checkout flow by adding items to cart, removing one item, and completing the purchase

Starting URL: https://rahulshettyacademy.com/angularpractice/shop

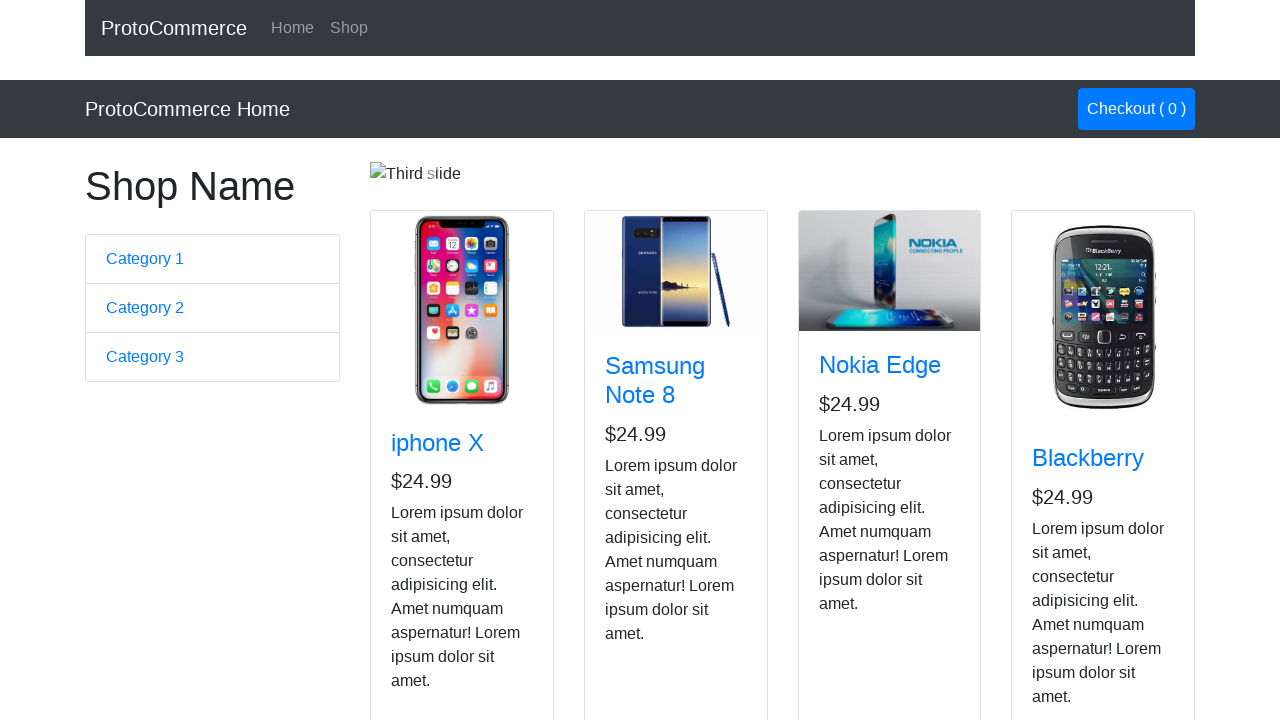

Added first item to cart at (427, 528) on xpath=//body/app-root[1]/app-shop[1]/div[1]/div[1]/div[2]/app-card-list[1]/app-c
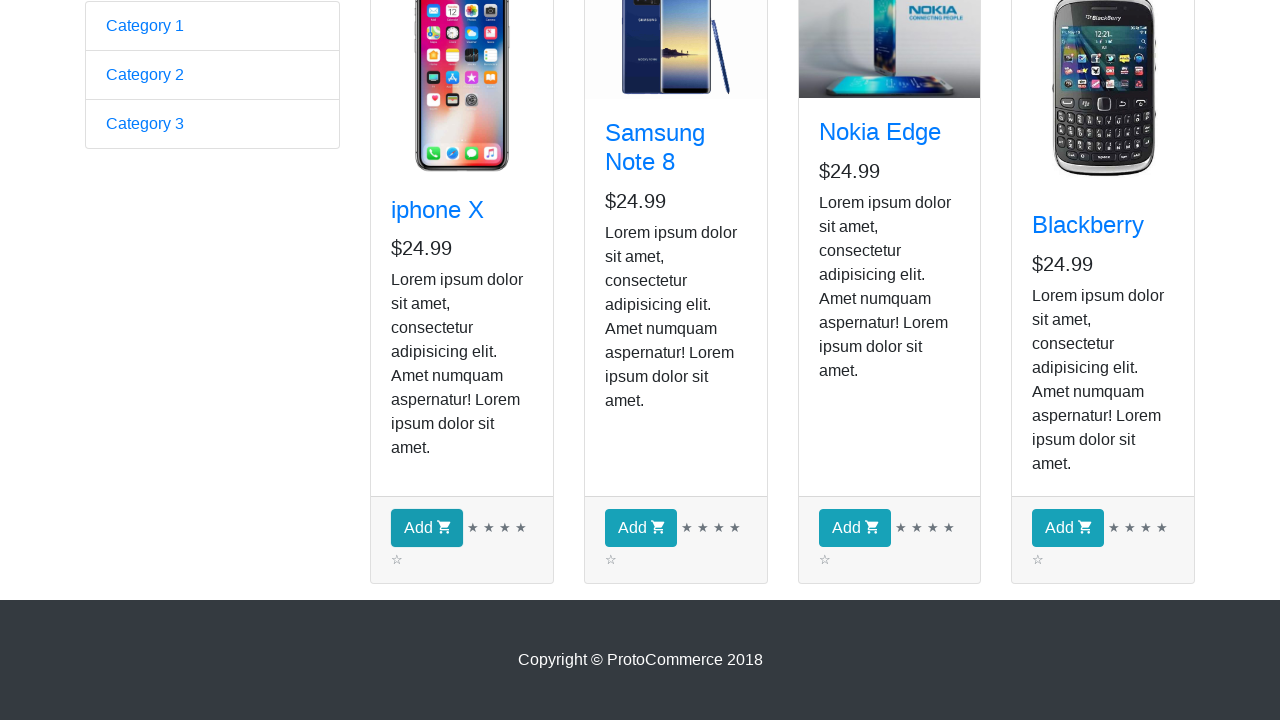

Added second item to cart at (641, 528) on xpath=//body/app-root[1]/app-shop[1]/div[1]/div[1]/div[2]/app-card-list[1]/app-c
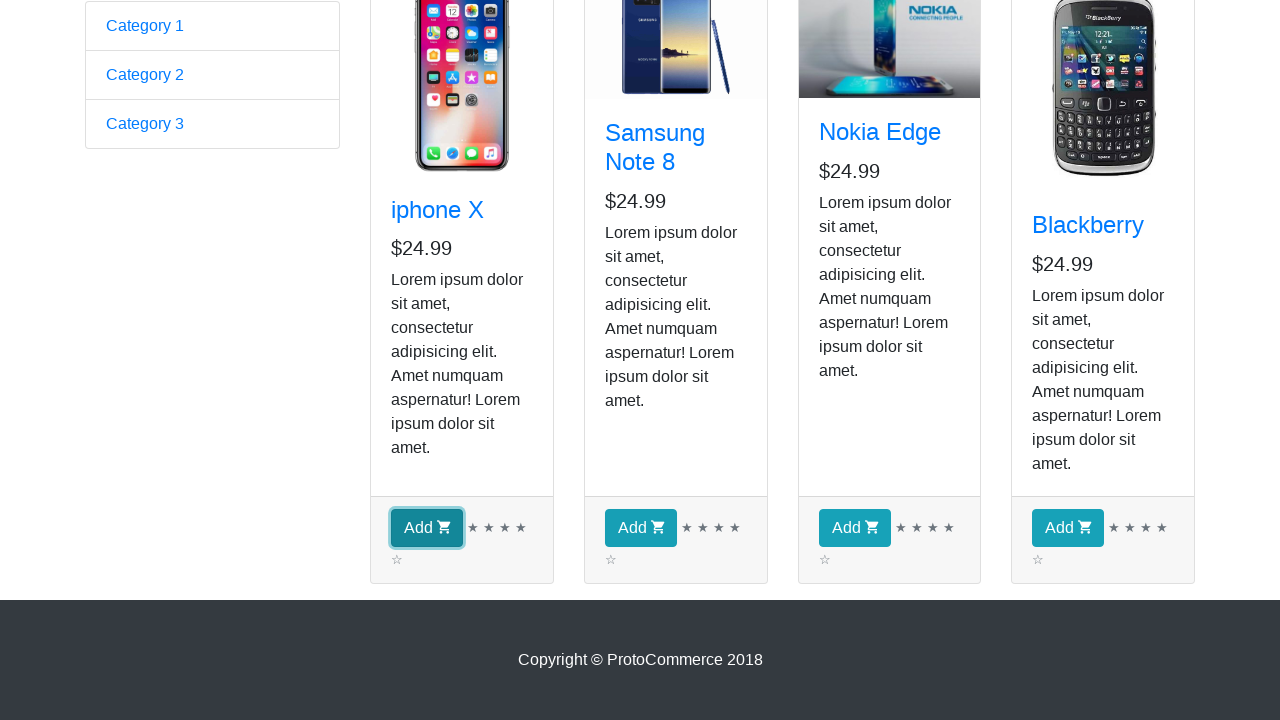

Clicked checkout button to view cart at (1136, 109) on xpath=//a[@class='nav-link btn btn-primary']
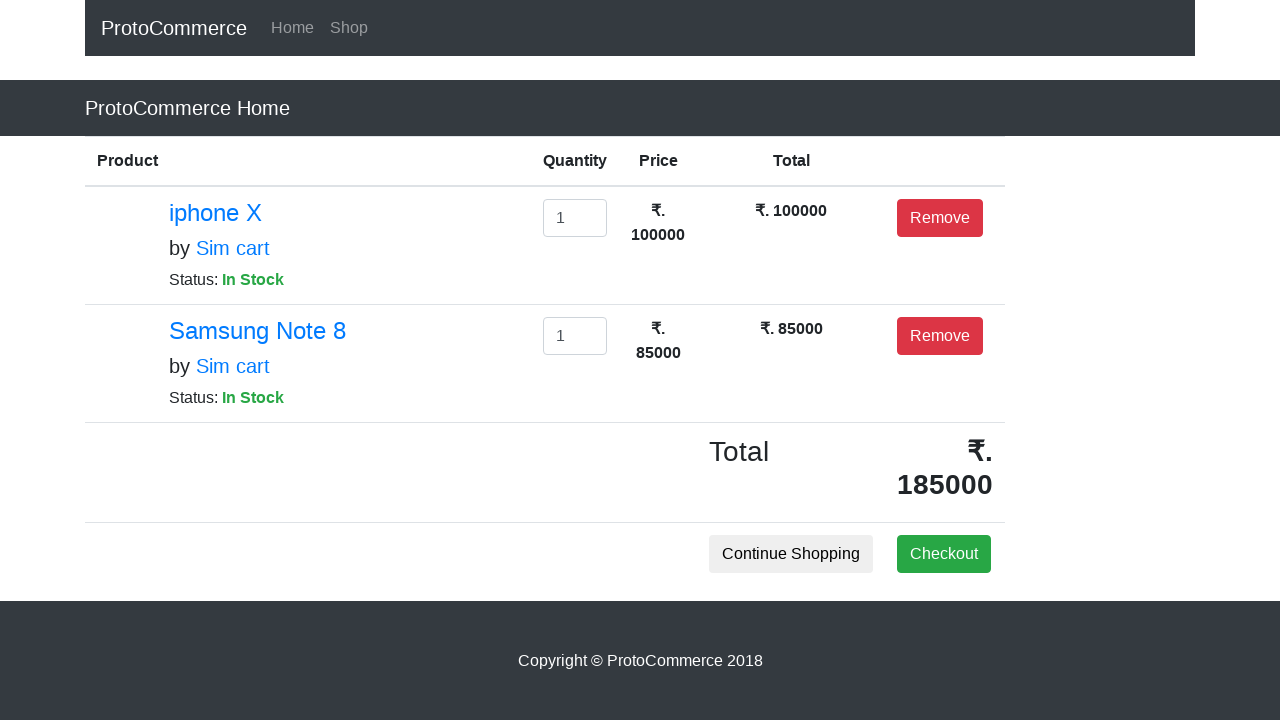

Removed second item from cart at (940, 336) on xpath=//tbody/tr[2]/td[5]/button[1]
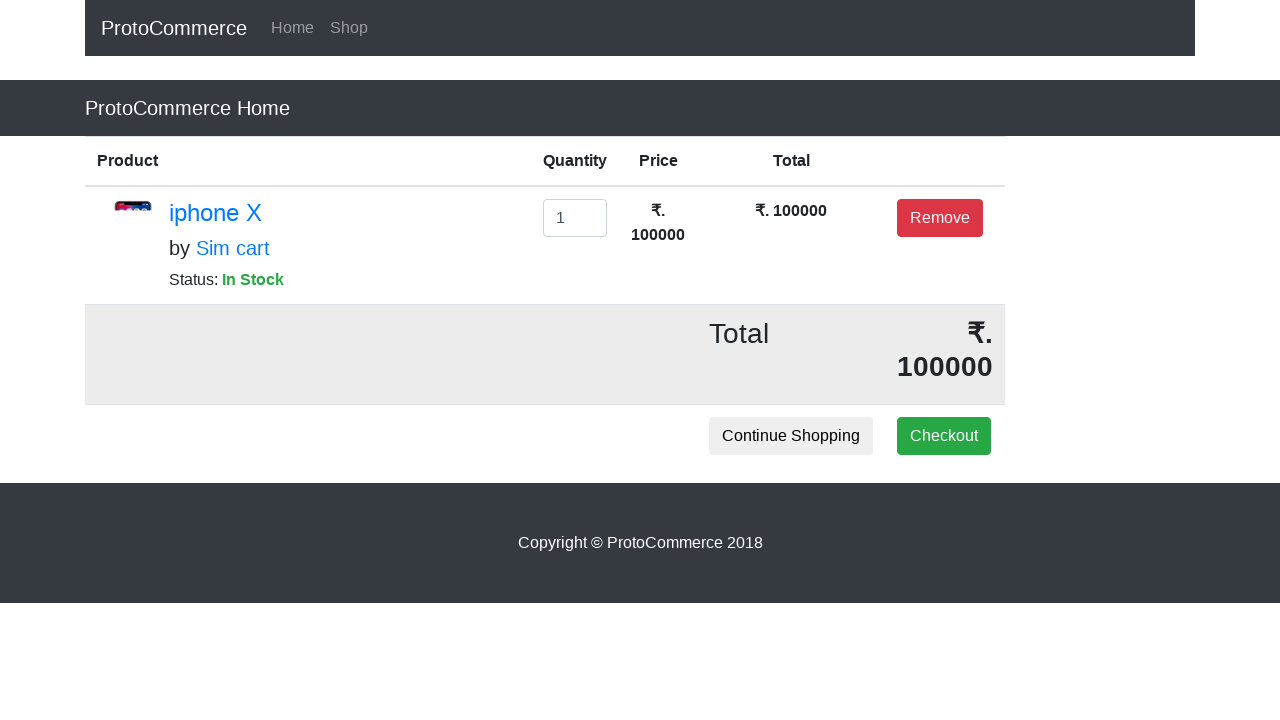

Clicked checkout button to proceed to payment at (944, 436) on xpath=//tbody/tr[3]/td[5]/button[1]
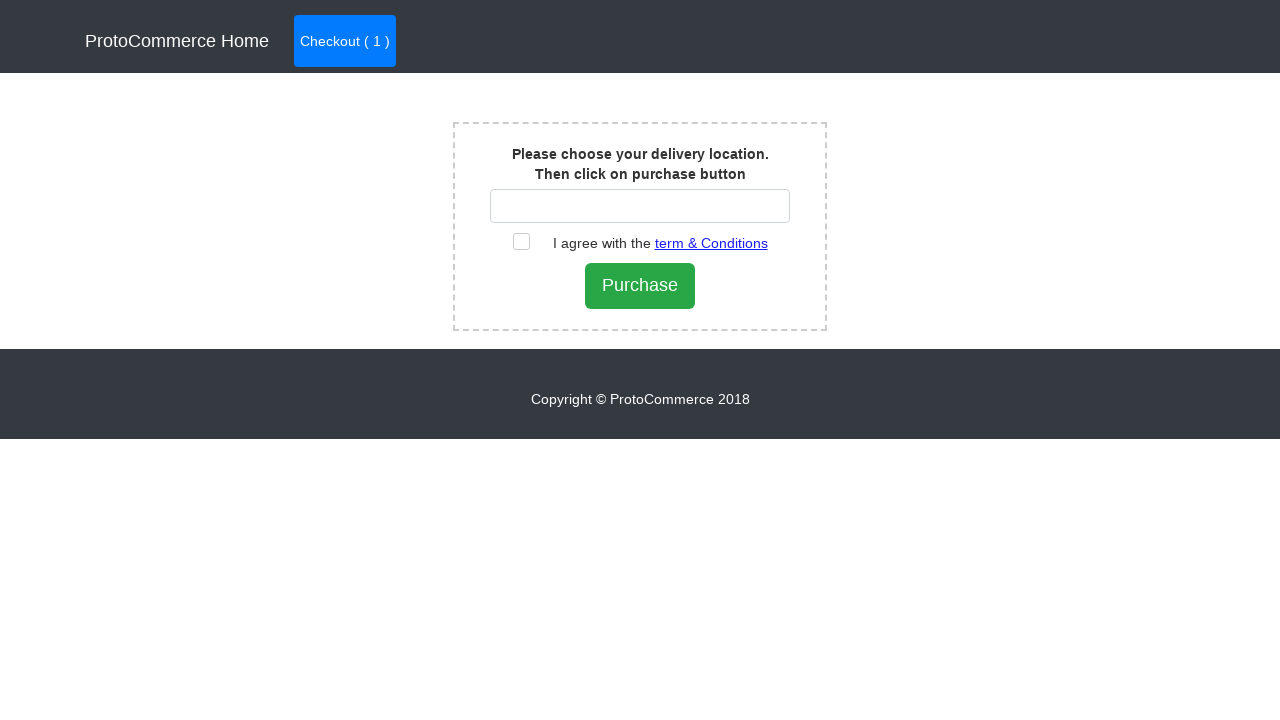

Entered delivery location 'Kathmandu' on #country
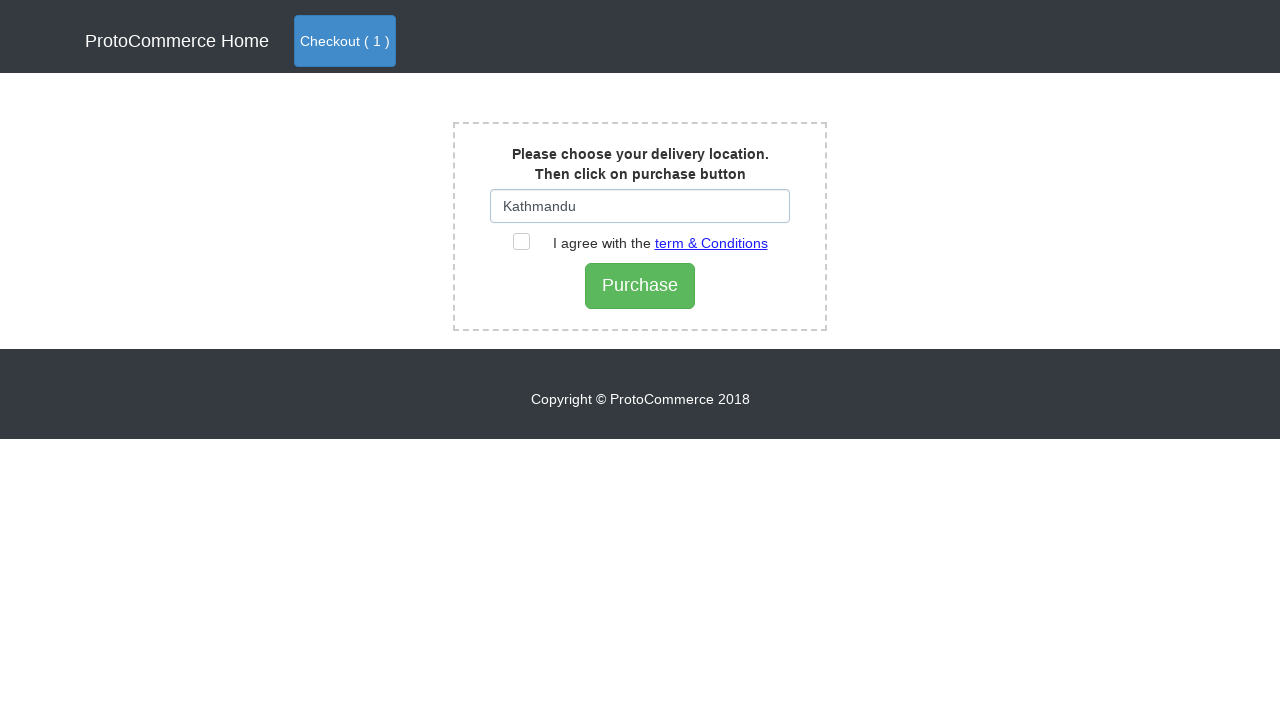

Accepted terms and conditions at (650, 243) on xpath=//body/app-root[1]/app-shop[1]/div[1]/app-checkout[1]/div[1]/div[2]/label[
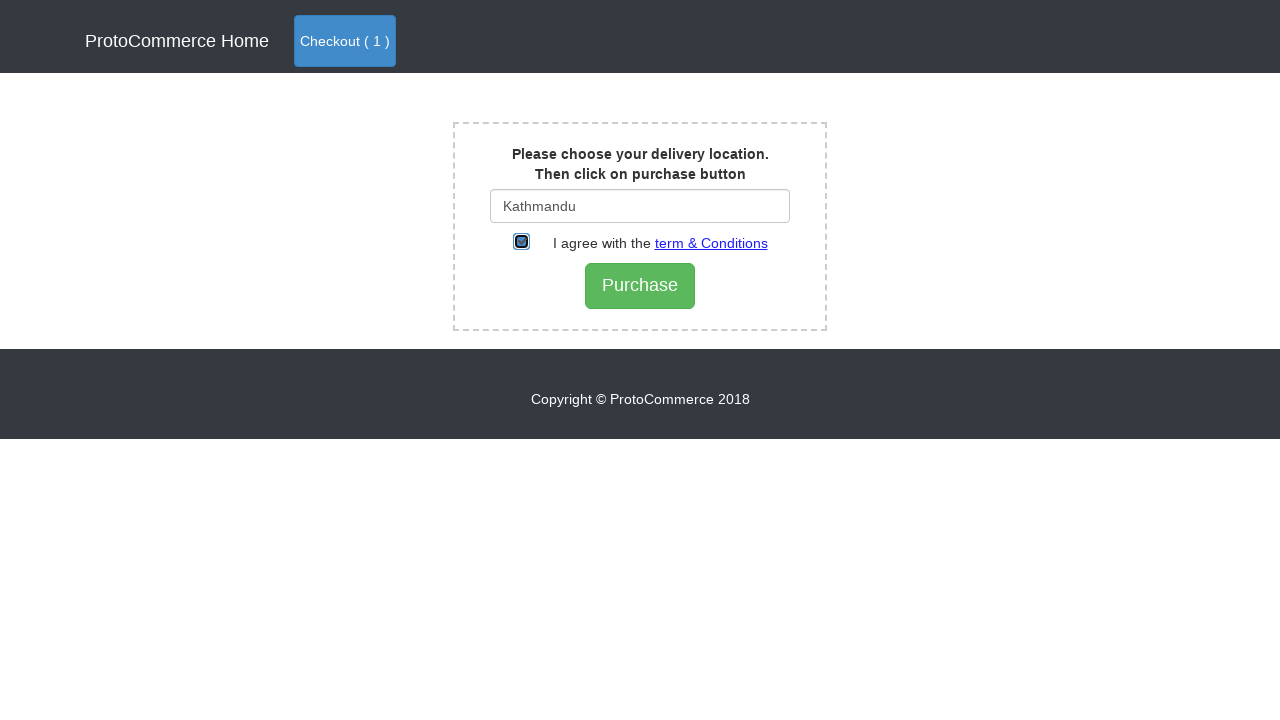

Submitted order at (640, 286) on xpath=//input[@type='submit']
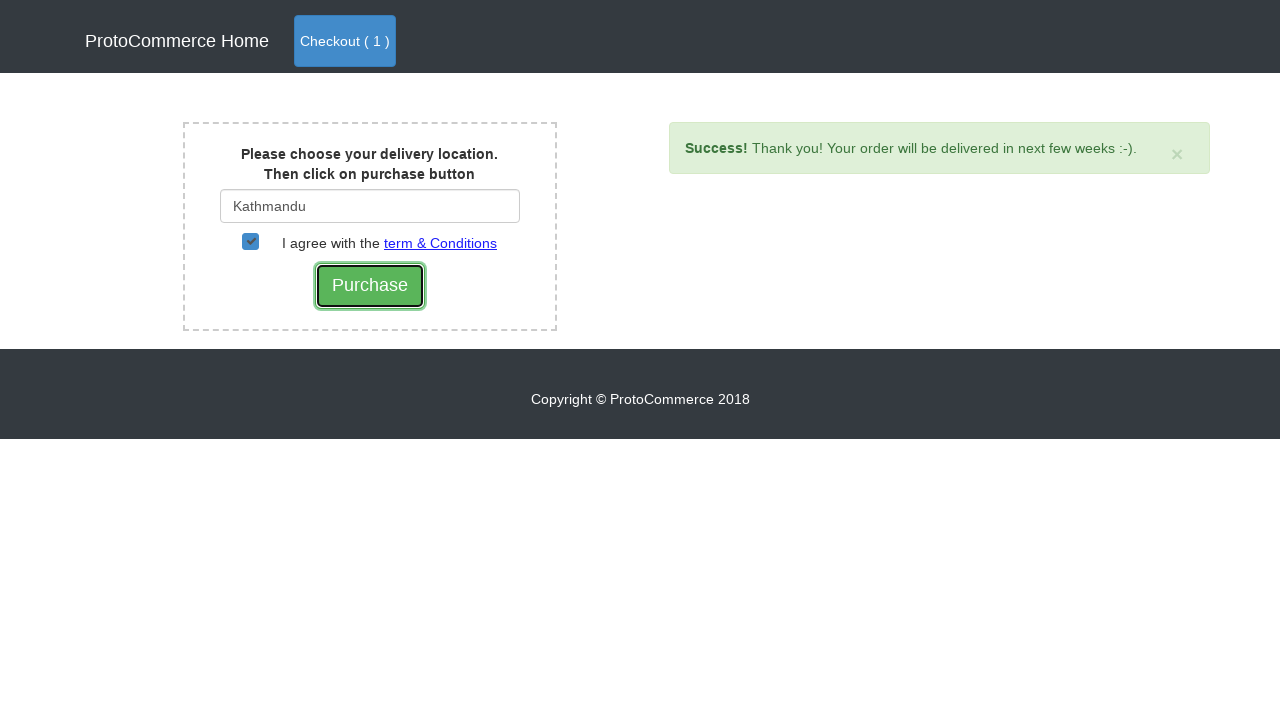

Order completed successfully - success message displayed
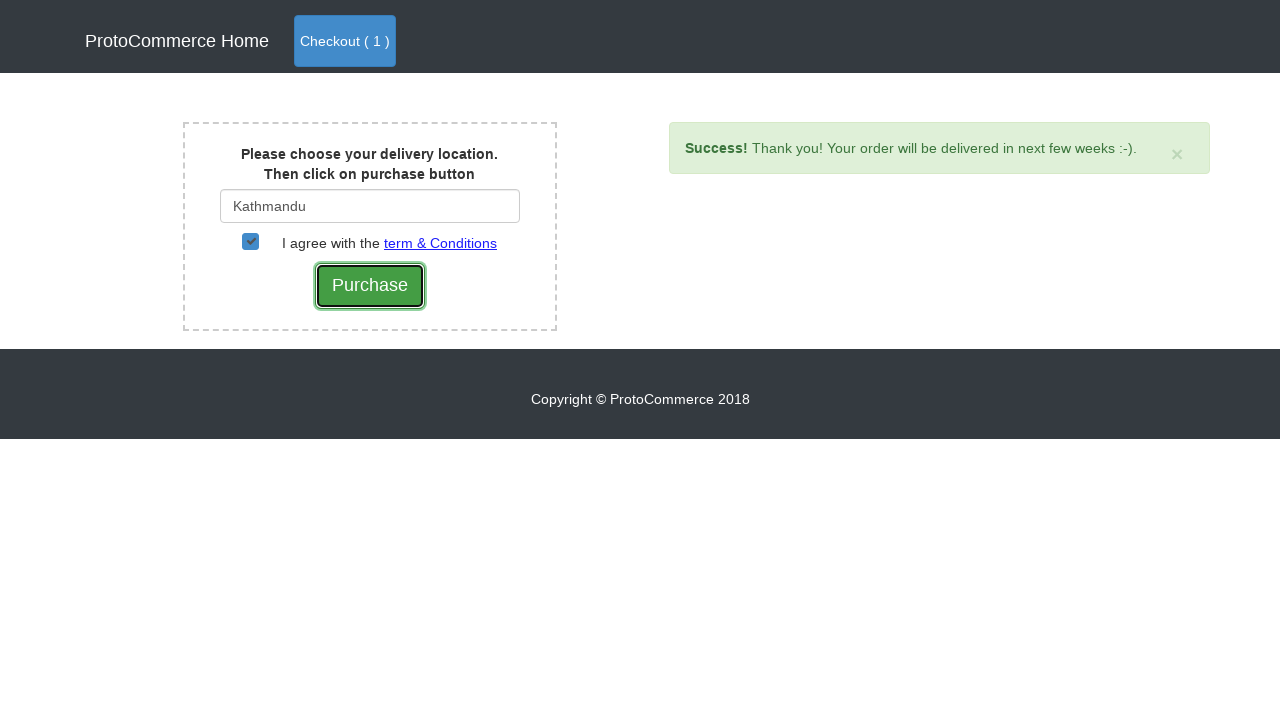

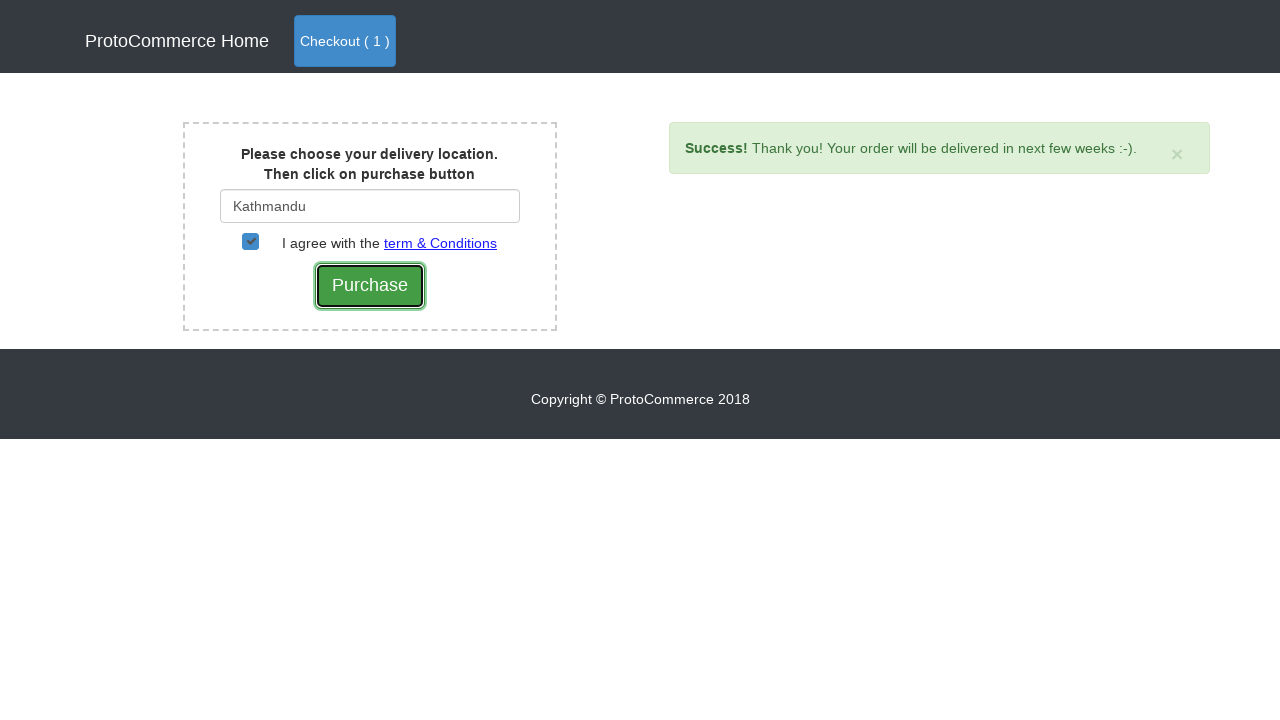